Tests filling out a practice registration form with first name, last name, email, phone number, and selecting a hobby checkbox

Starting URL: https://demoqa.com/automation-practice-form

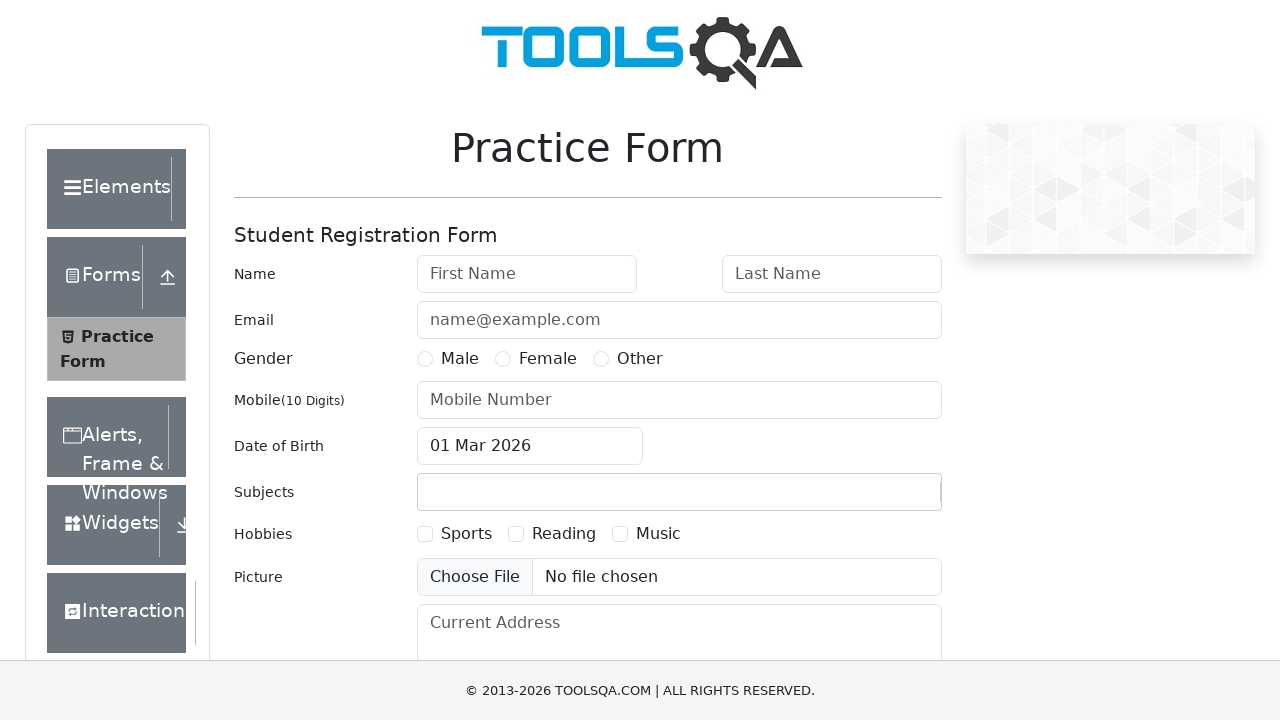

Filled first name field with 'Marcus' on input[placeholder='First Name']
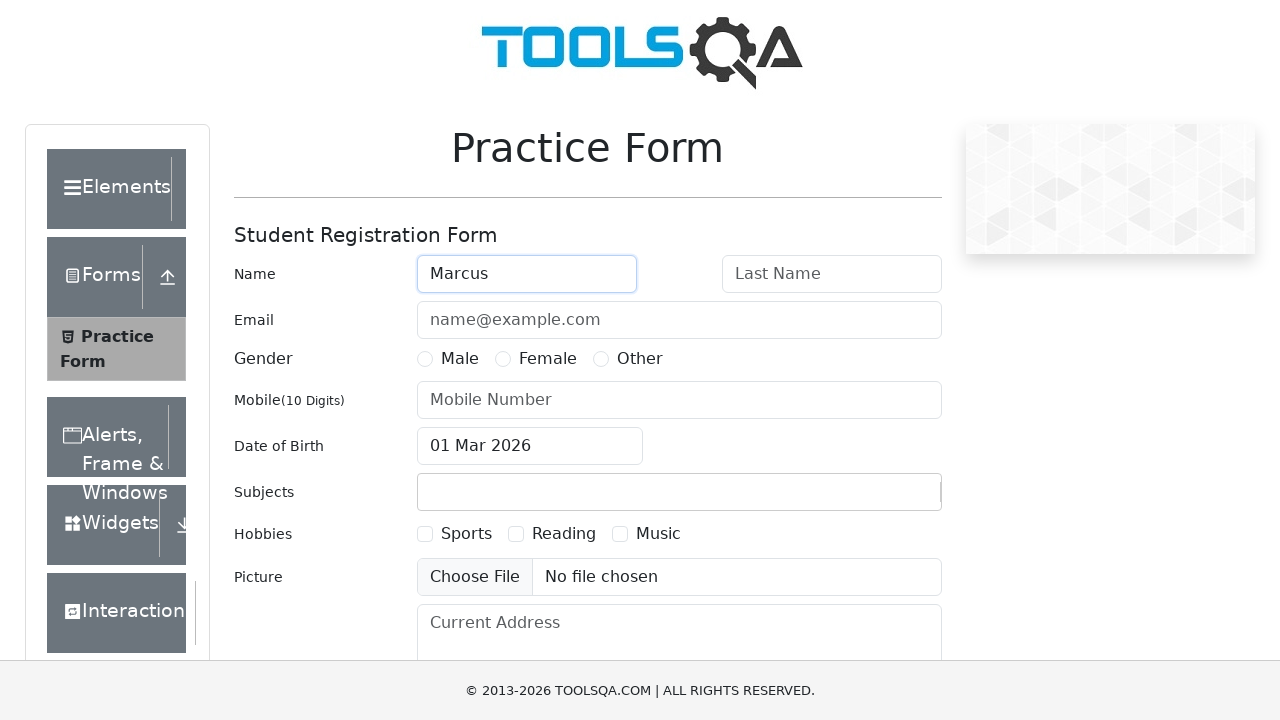

Filled last name field with 'Henderson' on input[placeholder='Last Name']
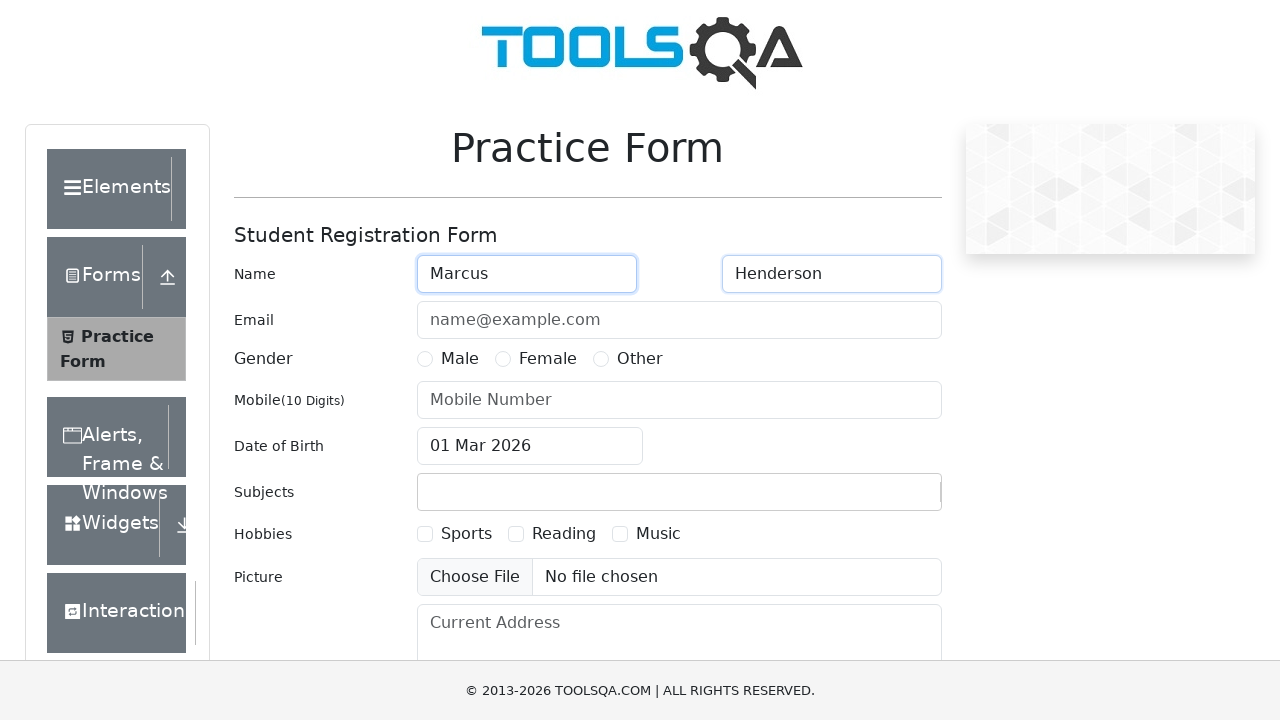

Filled email field with 'marcus.henderson@example.com' on input[placeholder='name@example.com']
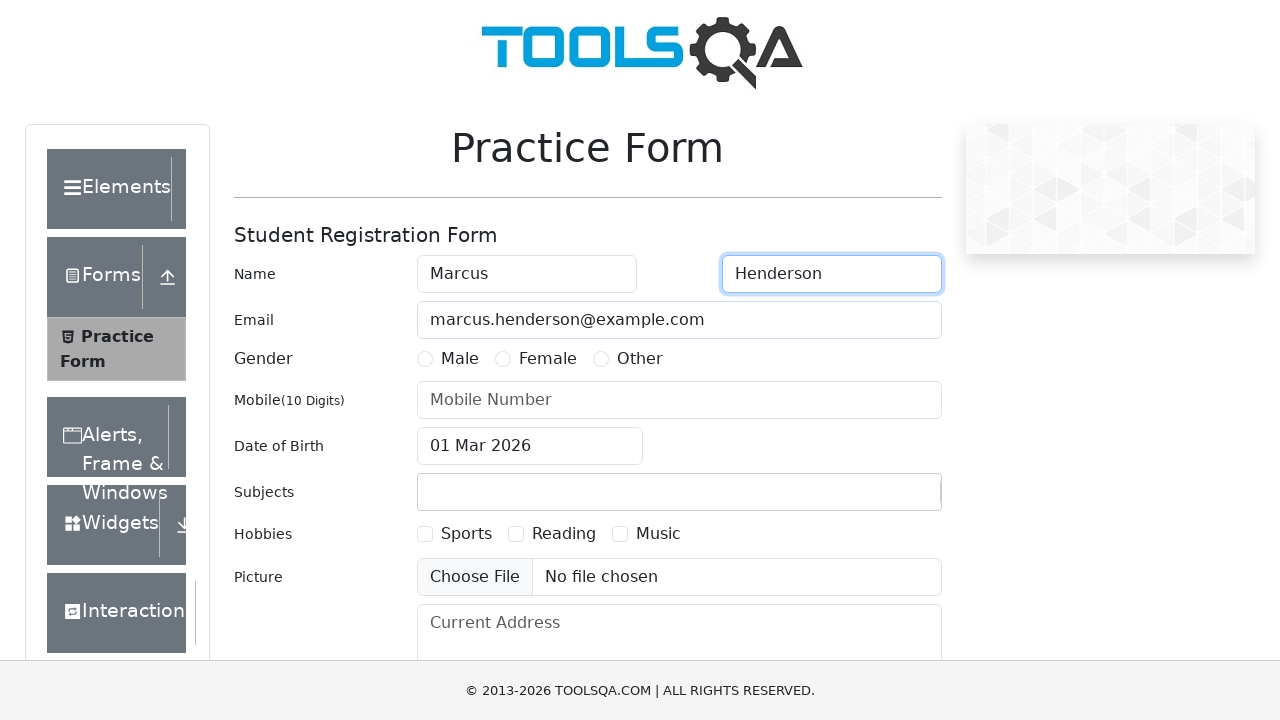

Filled phone number field with '5551234567' on input[placeholder='Mobile Number']
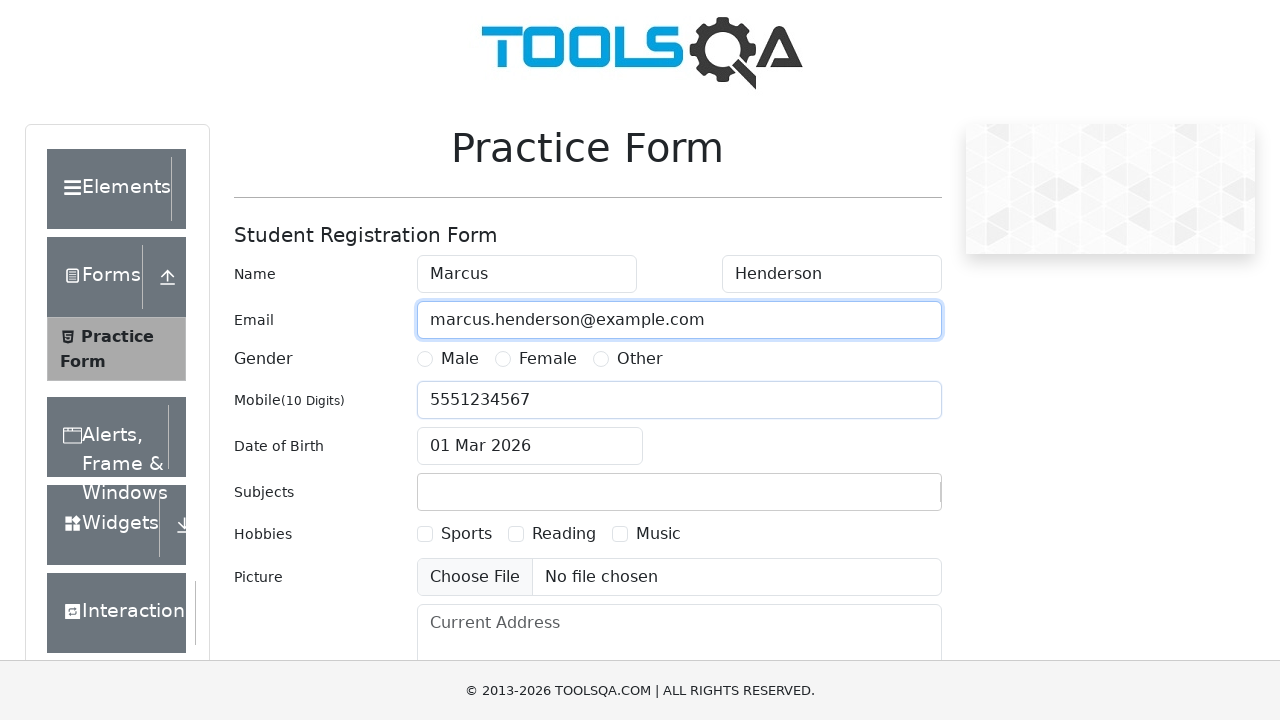

Selected Music hobby checkbox at (658, 534) on label:text('Music')
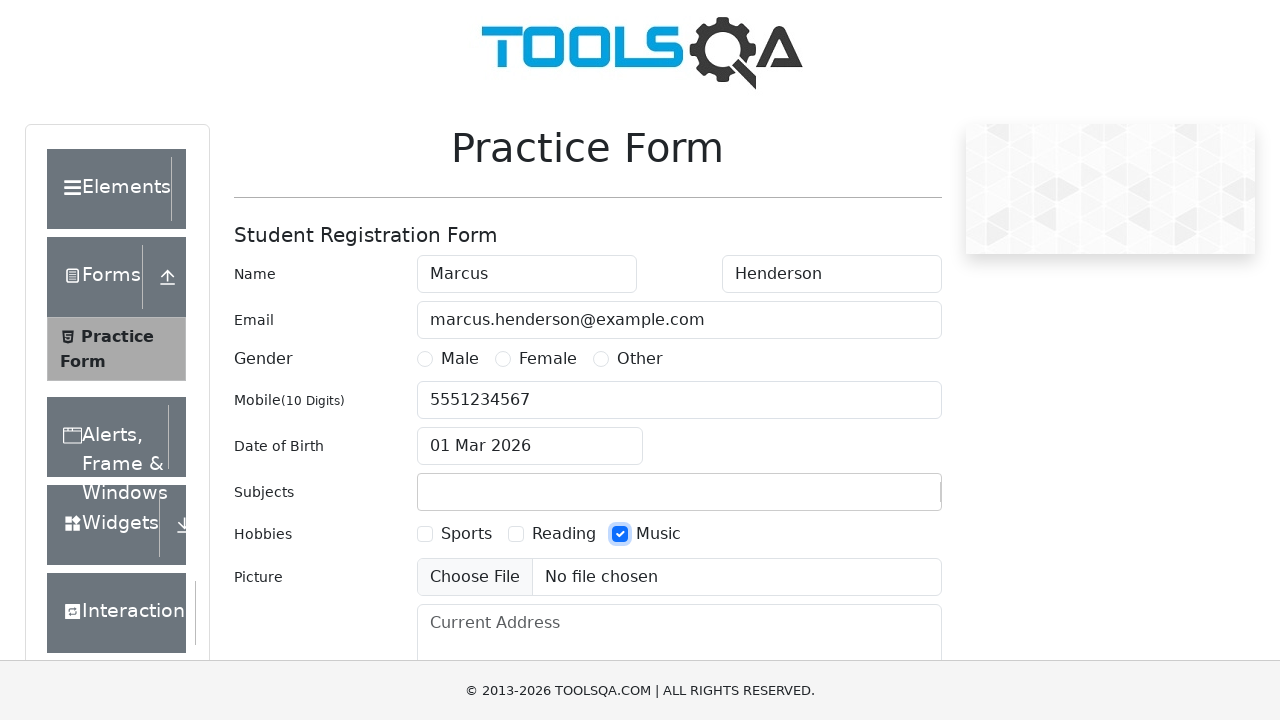

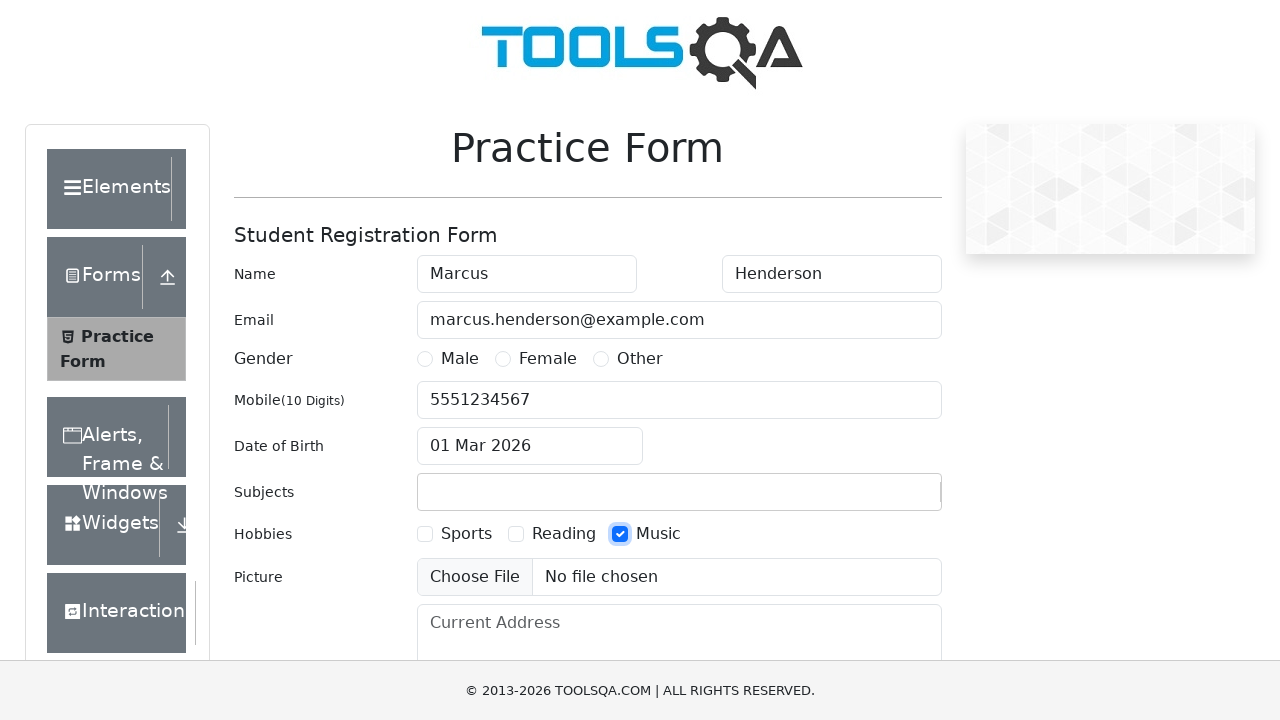